Tests creating a new paste on Pastebin by filling in the text content, selecting an expiration time, entering a paste name, and submitting the form.

Starting URL: https://pastebin.com

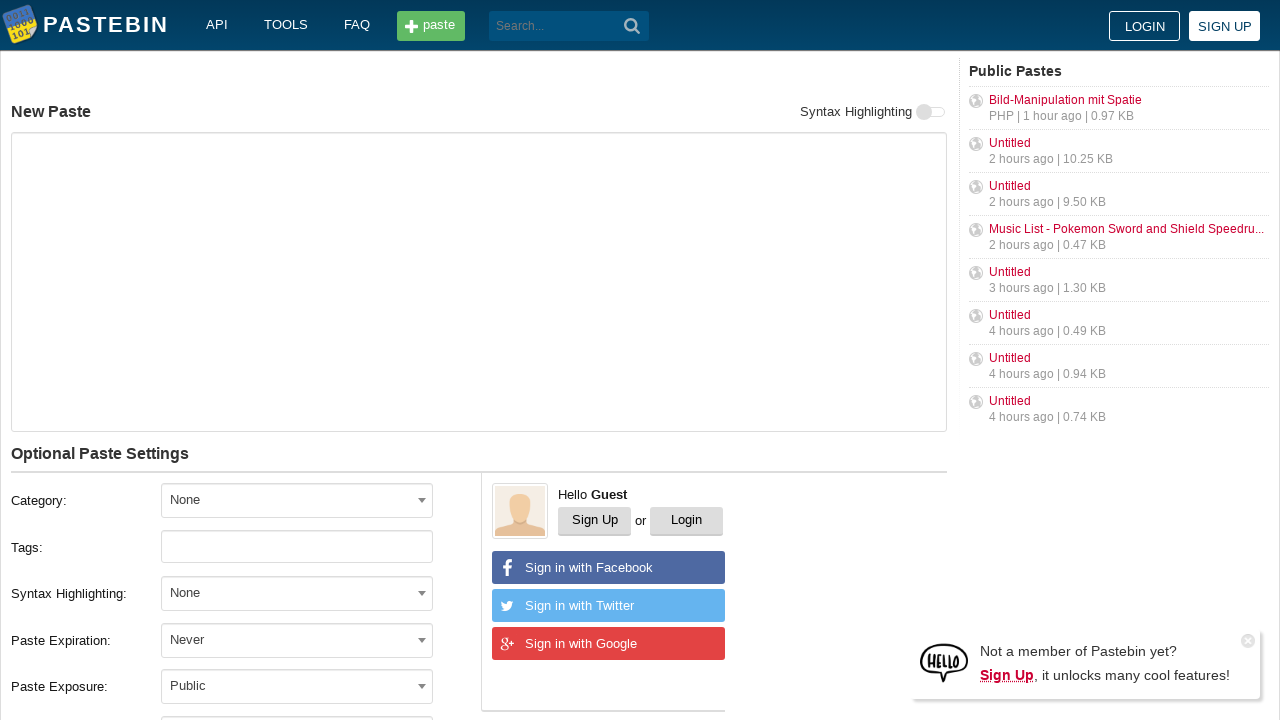

Filled paste content text area with 'Hello from WebDriver' on #postform-text
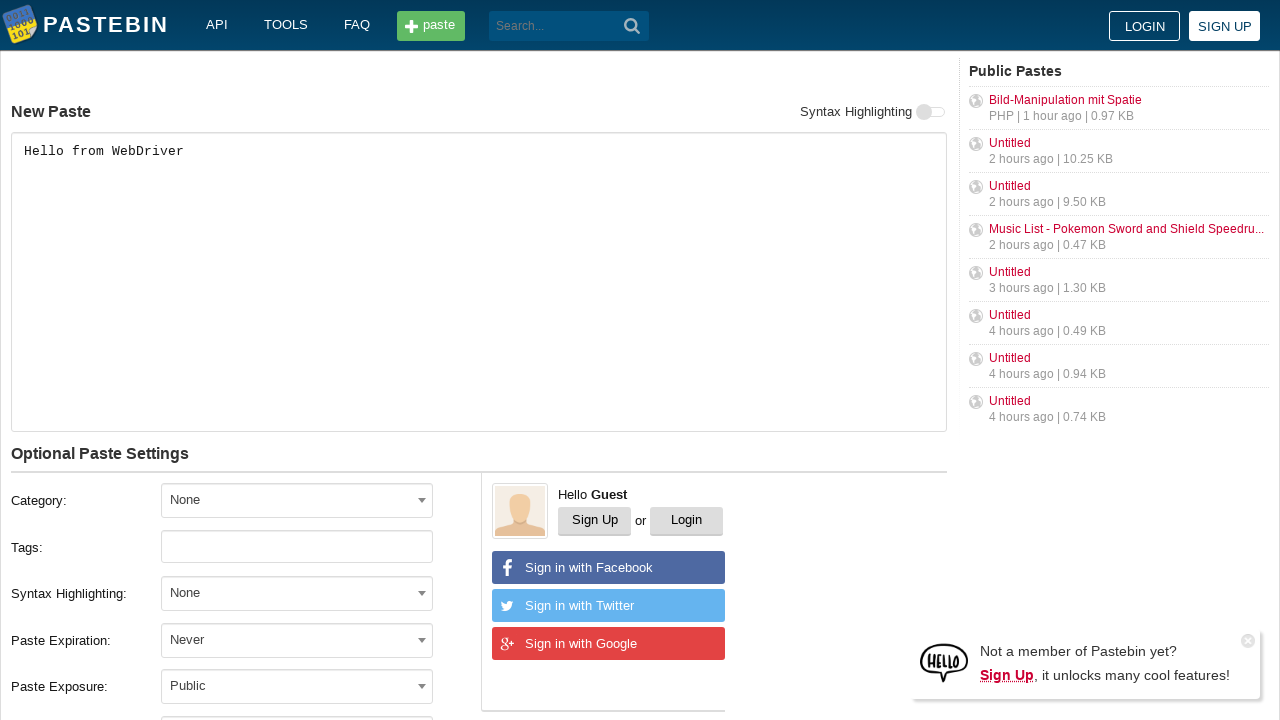

Clicked on expiration time dropdown at (297, 640) on #select2-postform-expiration-container
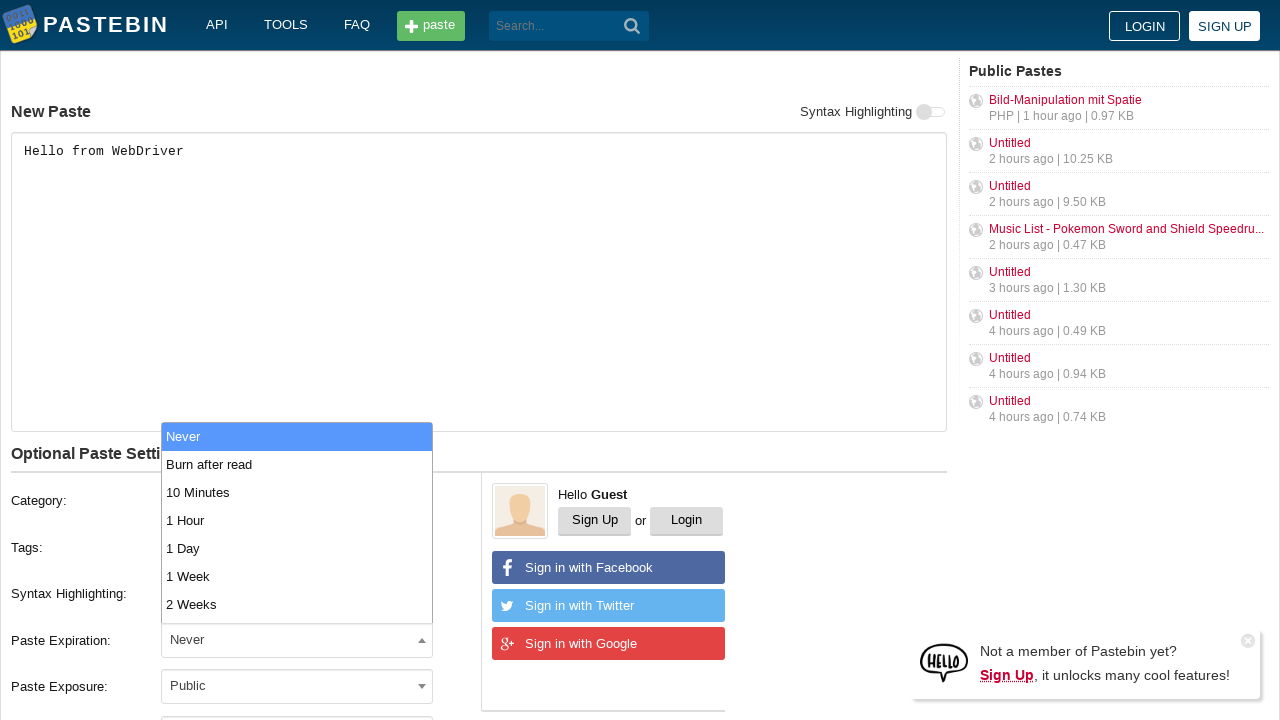

Selected '10 Minutes' expiration time from dropdown at (297, 492) on xpath=//html/body/span[2]/span/span[2]/ul/li[3]
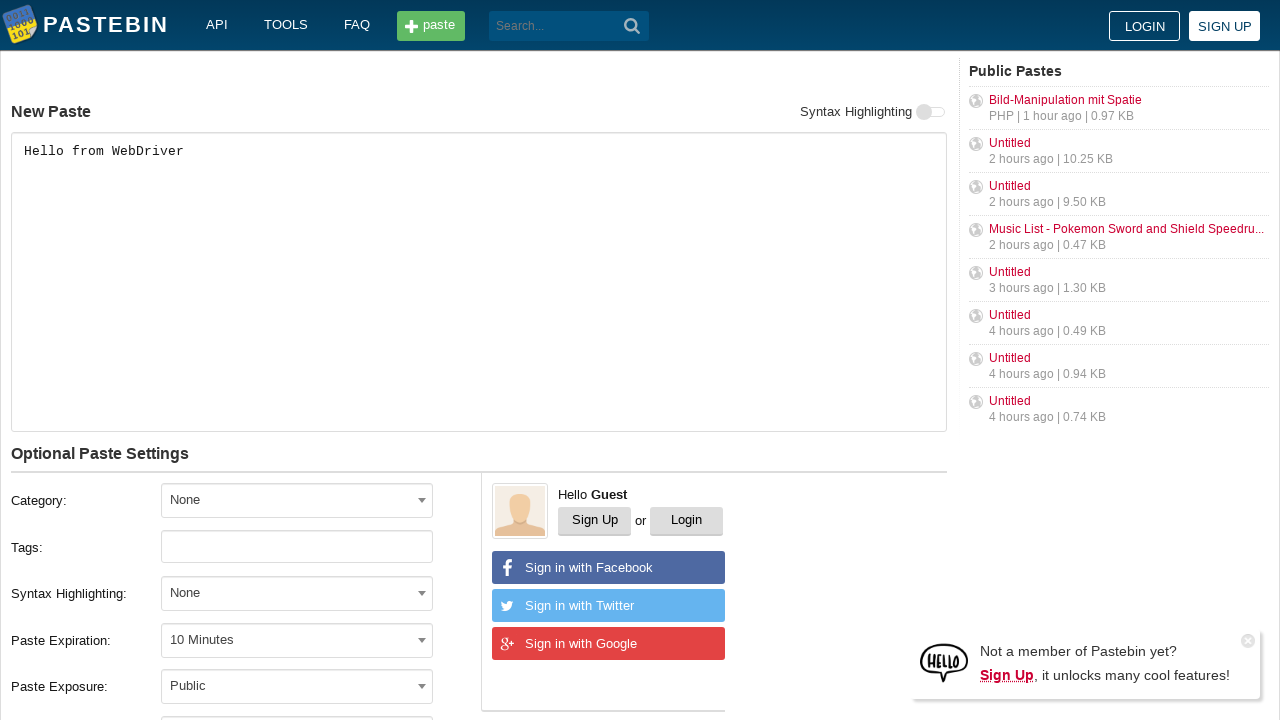

Filled paste name field with 'helloweb' on #postform-name
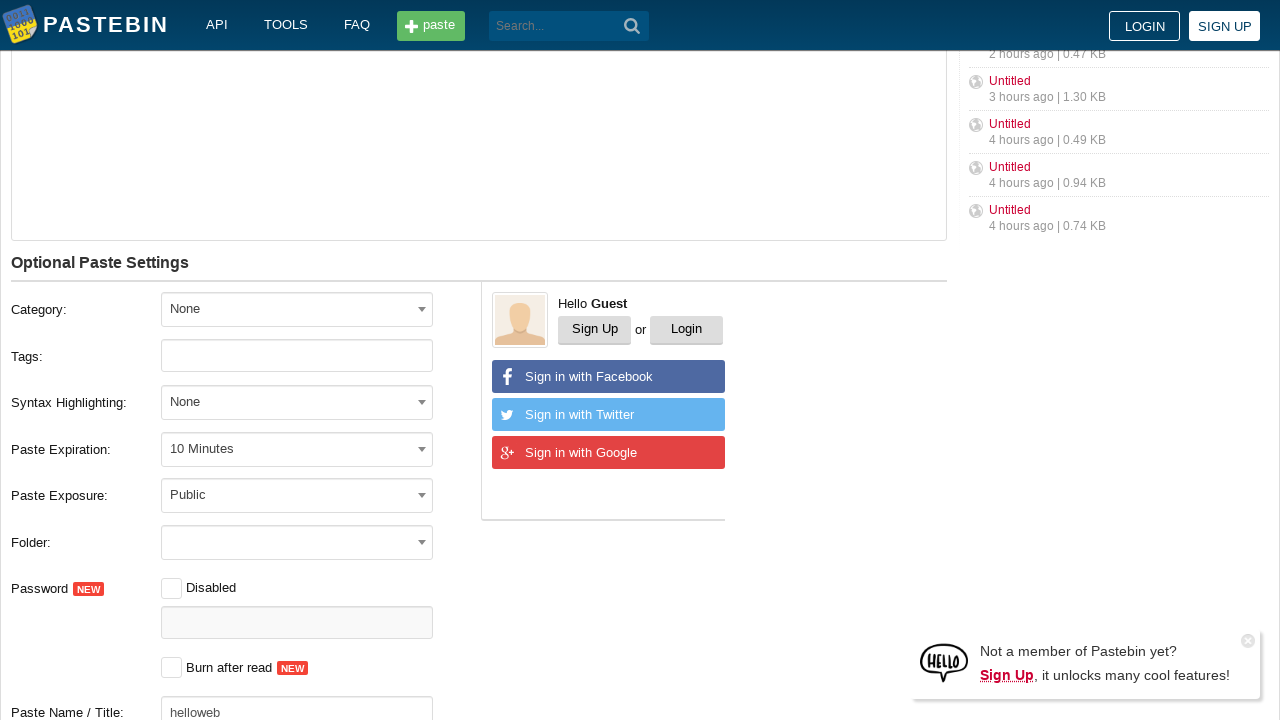

Clicked submit button to create the paste at (240, 400) on div.form-group.form-btn-container > button
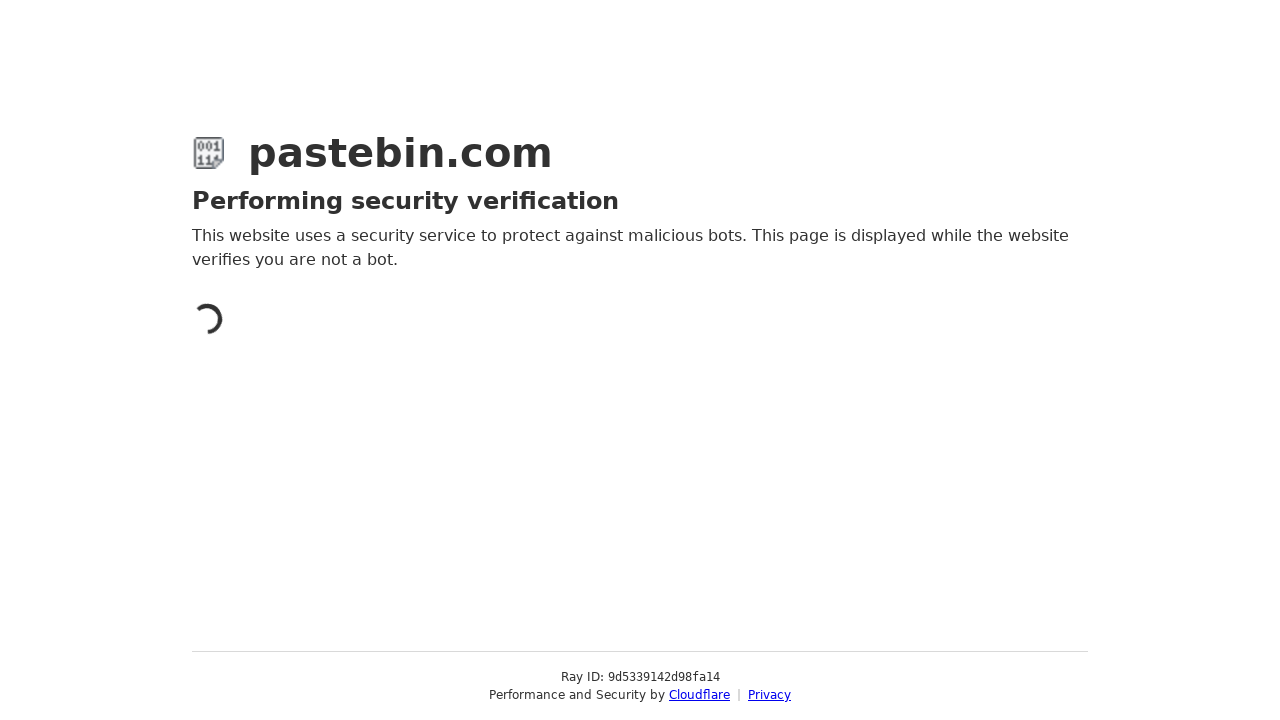

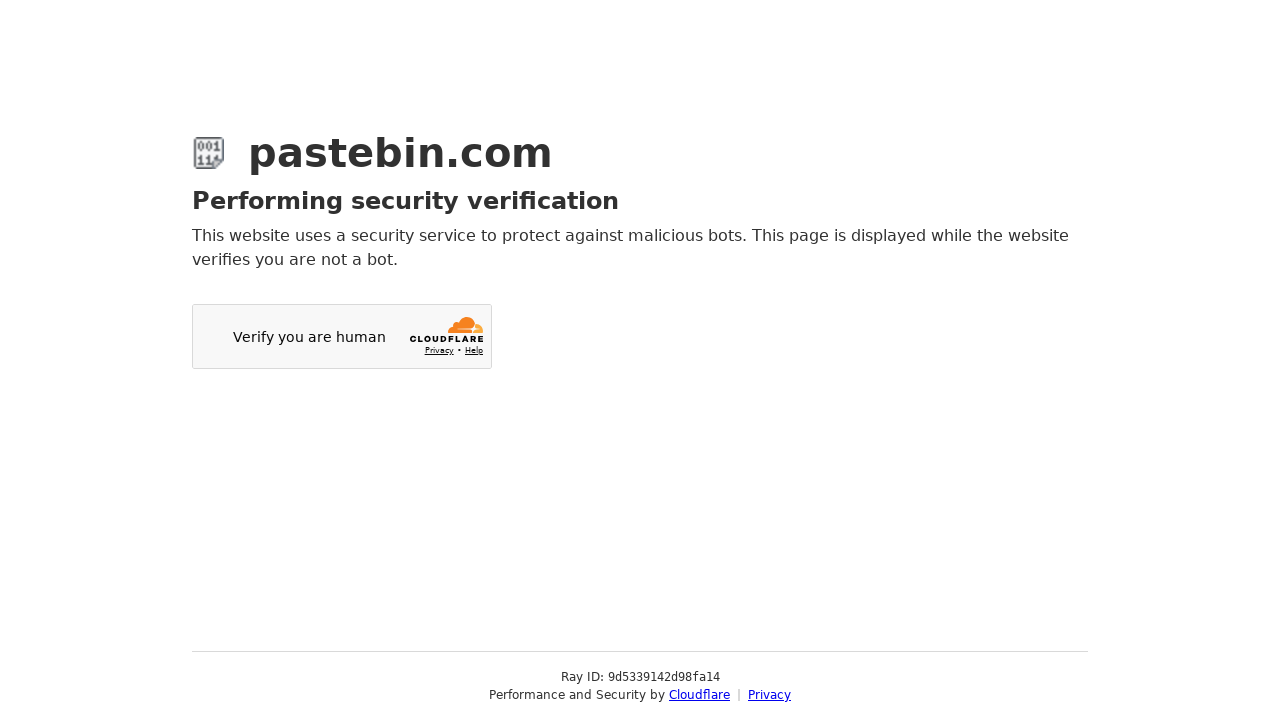